Navigates to Bank Manager Login, opens Account page, and verifies Albus Dumbledore customer option

Starting URL: https://www.globalsqa.com/angularJs-protractor/BankingProject/#/login

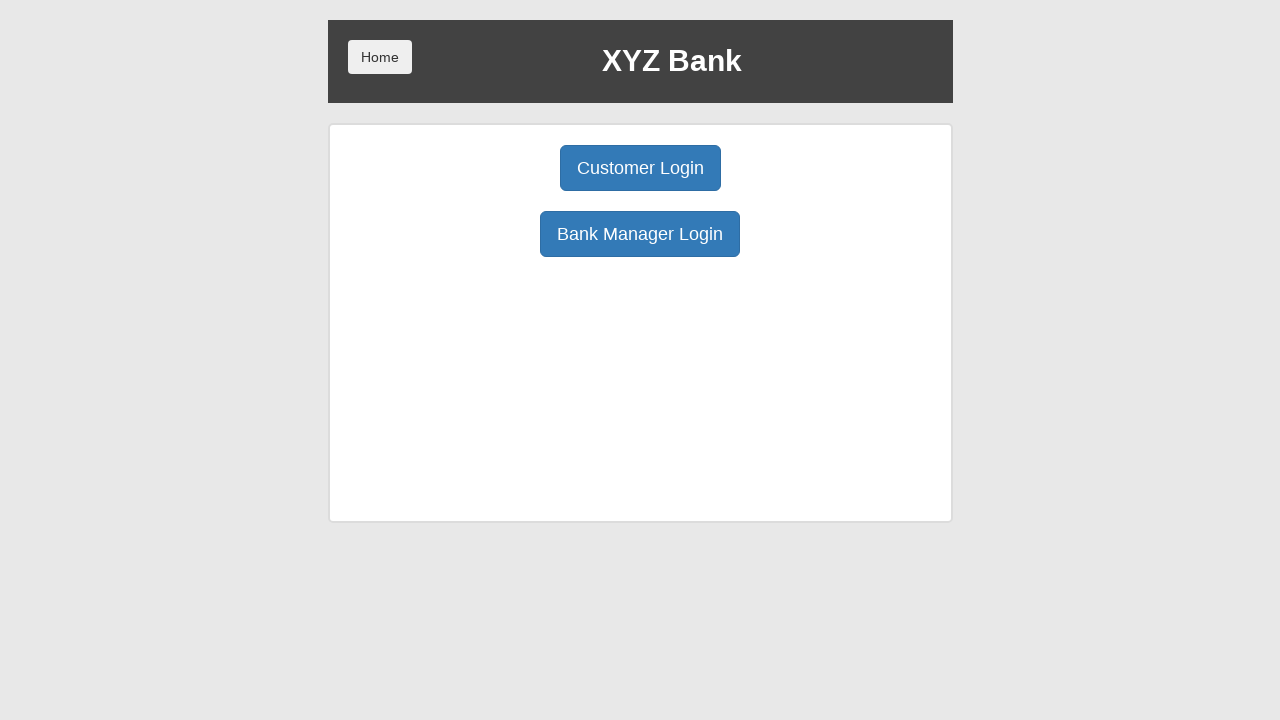

Clicked Bank Manager Login button at (640, 234) on xpath=/html/body/div/div/div[2]/div/div[1]/div[2]/button
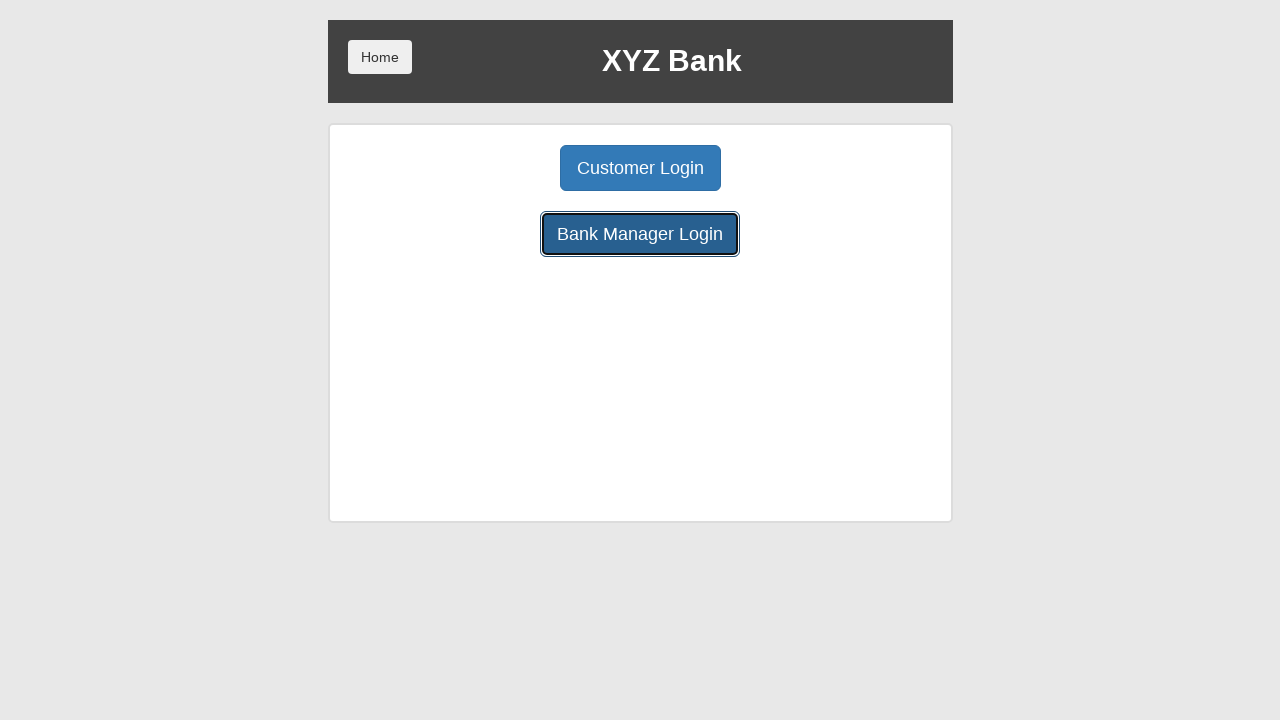

Clicked Open Account button at (654, 168) on xpath=/html/body/div/div/div[2]/div/div[1]/button[2]
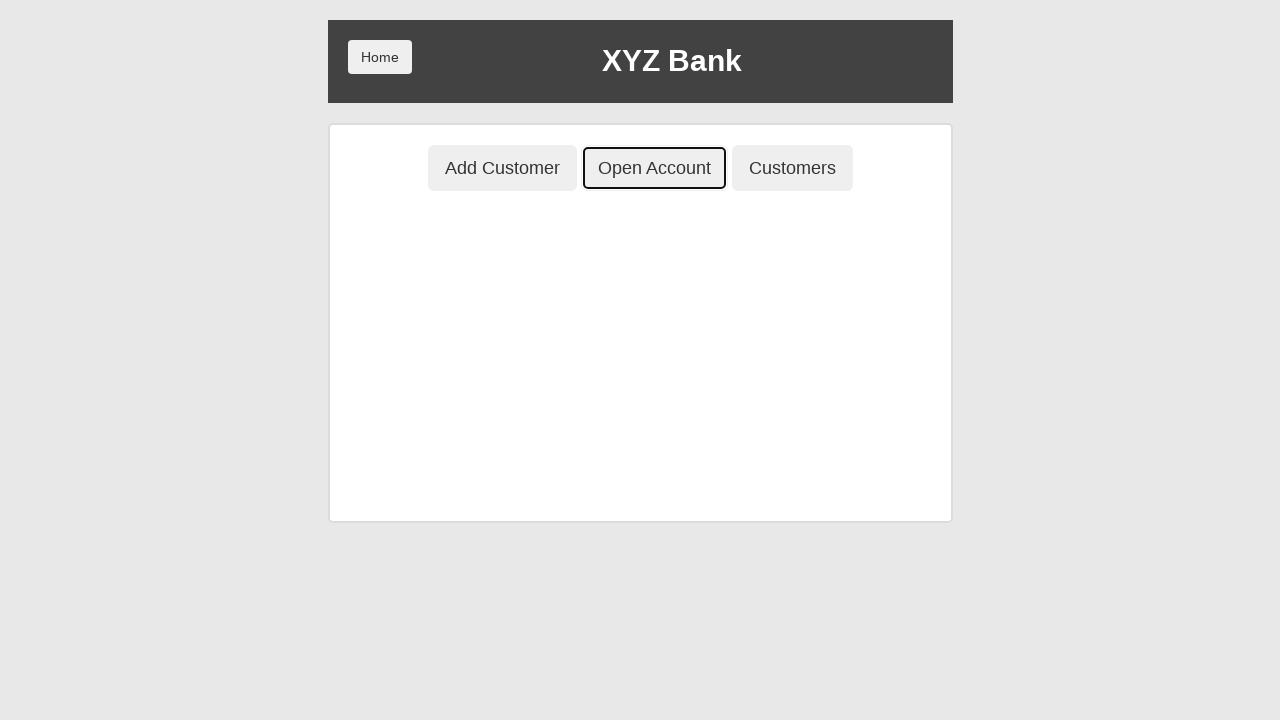

Retrieved text content from customer option element
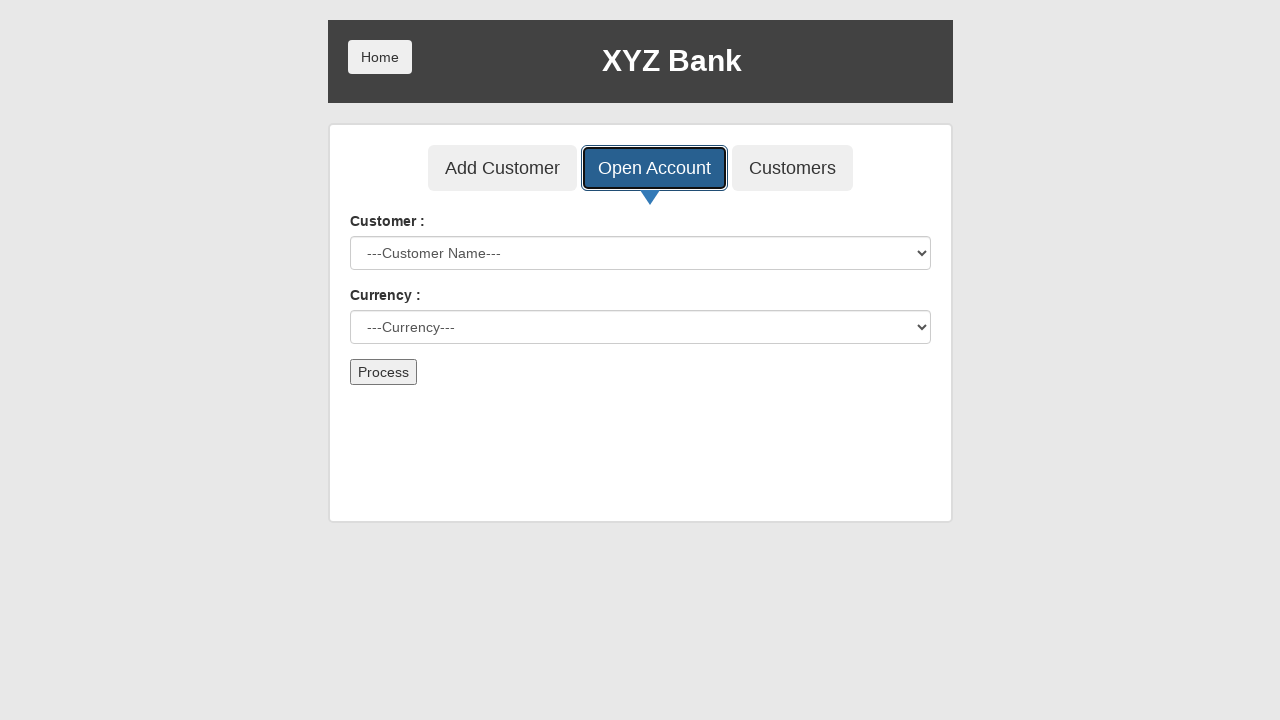

Verified that Albus Dumbledore option is present in customer list
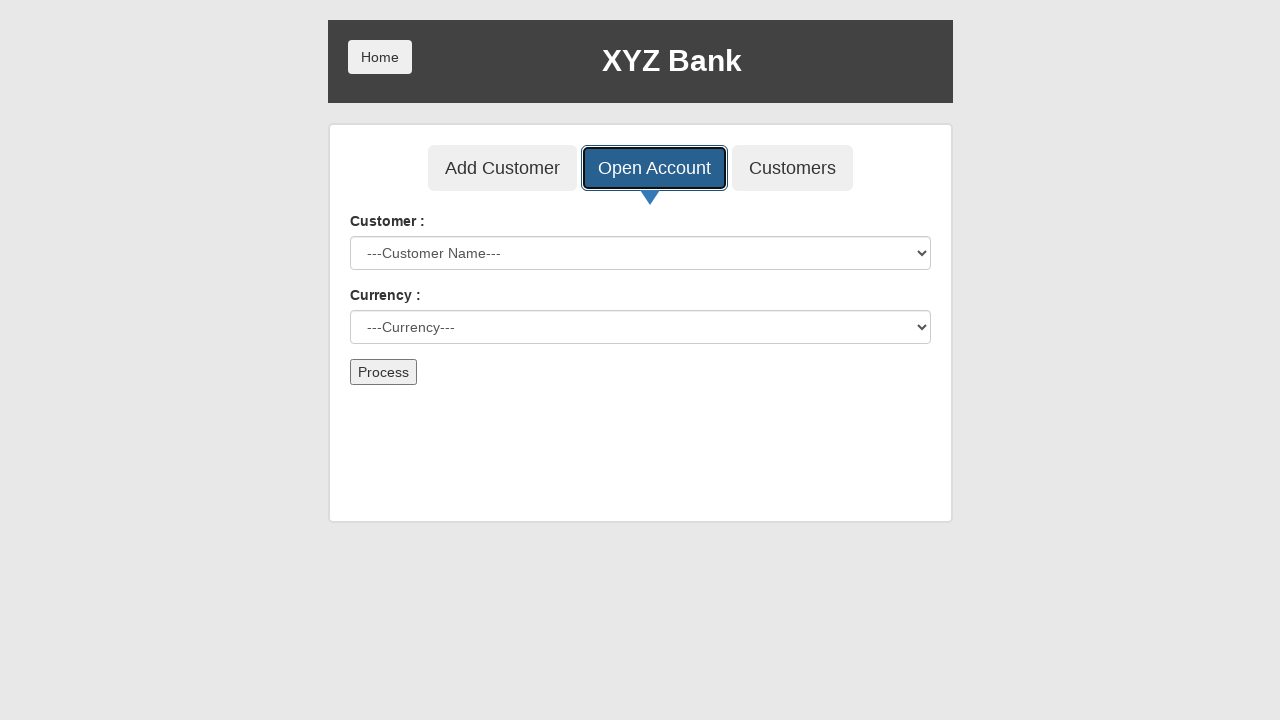

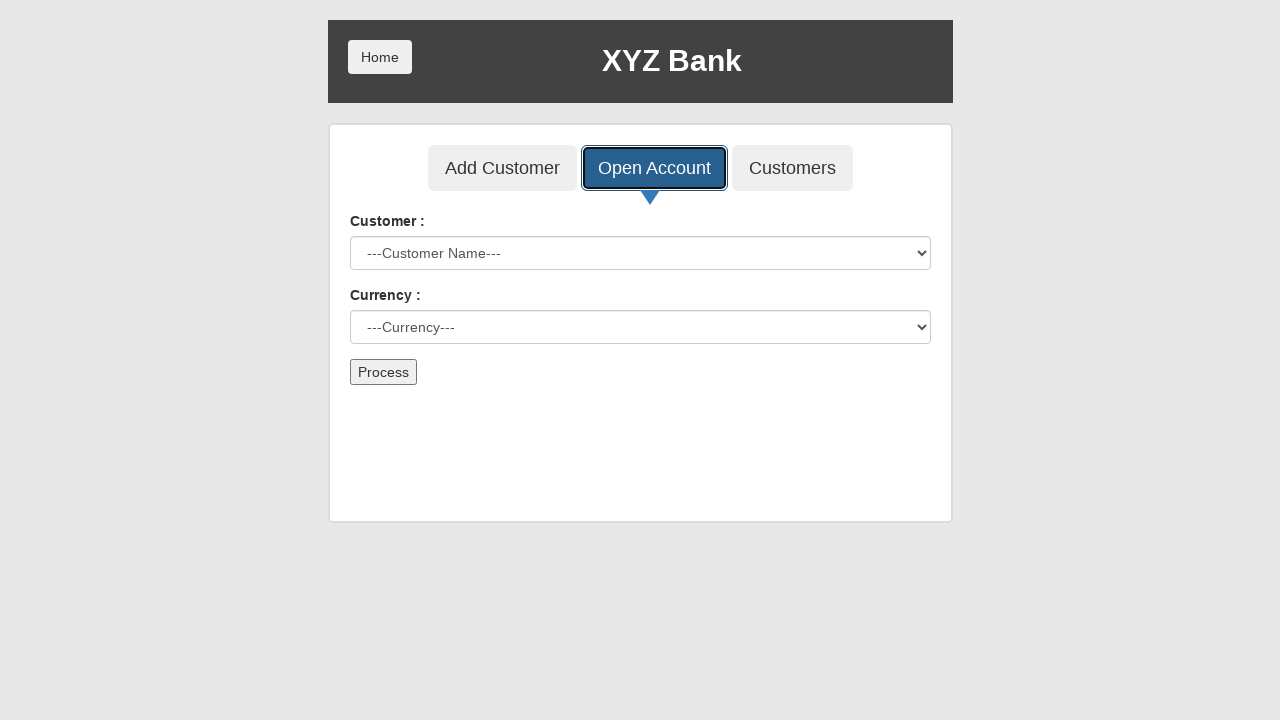